Navigates to Indeed job search website homepage and maximizes the browser window

Starting URL: https://www.indeed.com/

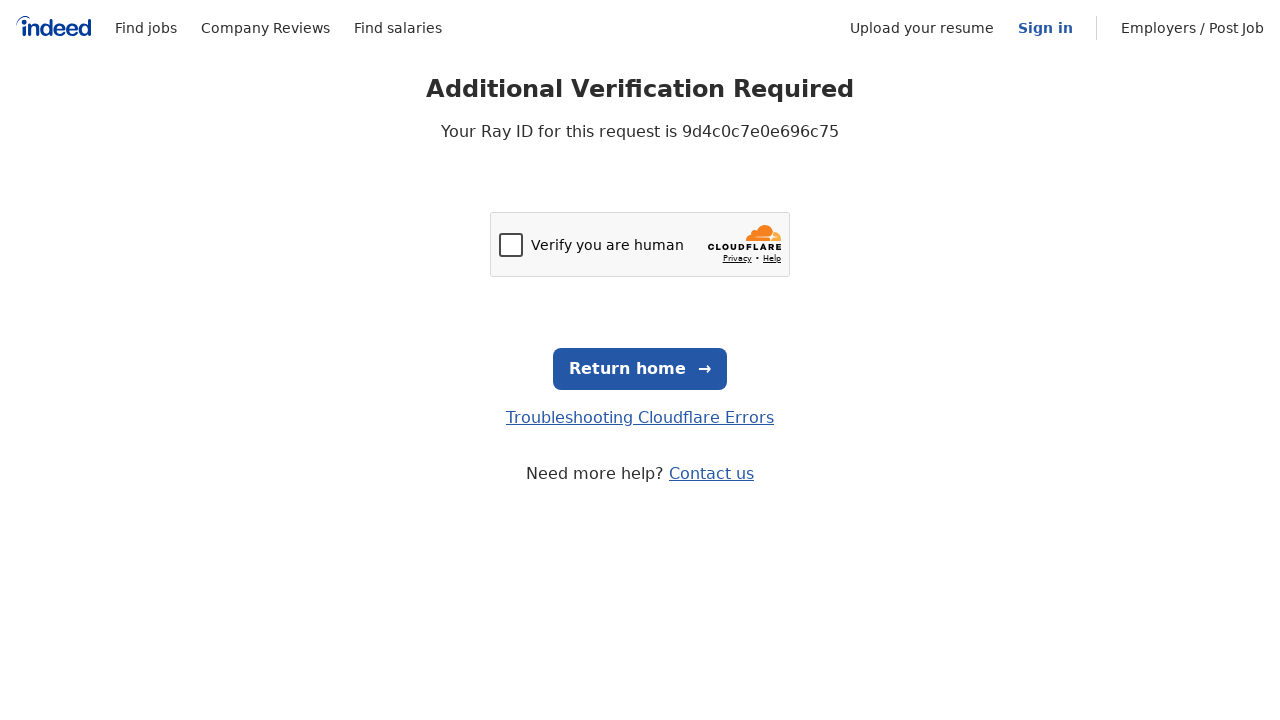

Set browser viewport to 1920x1080 to maximize window
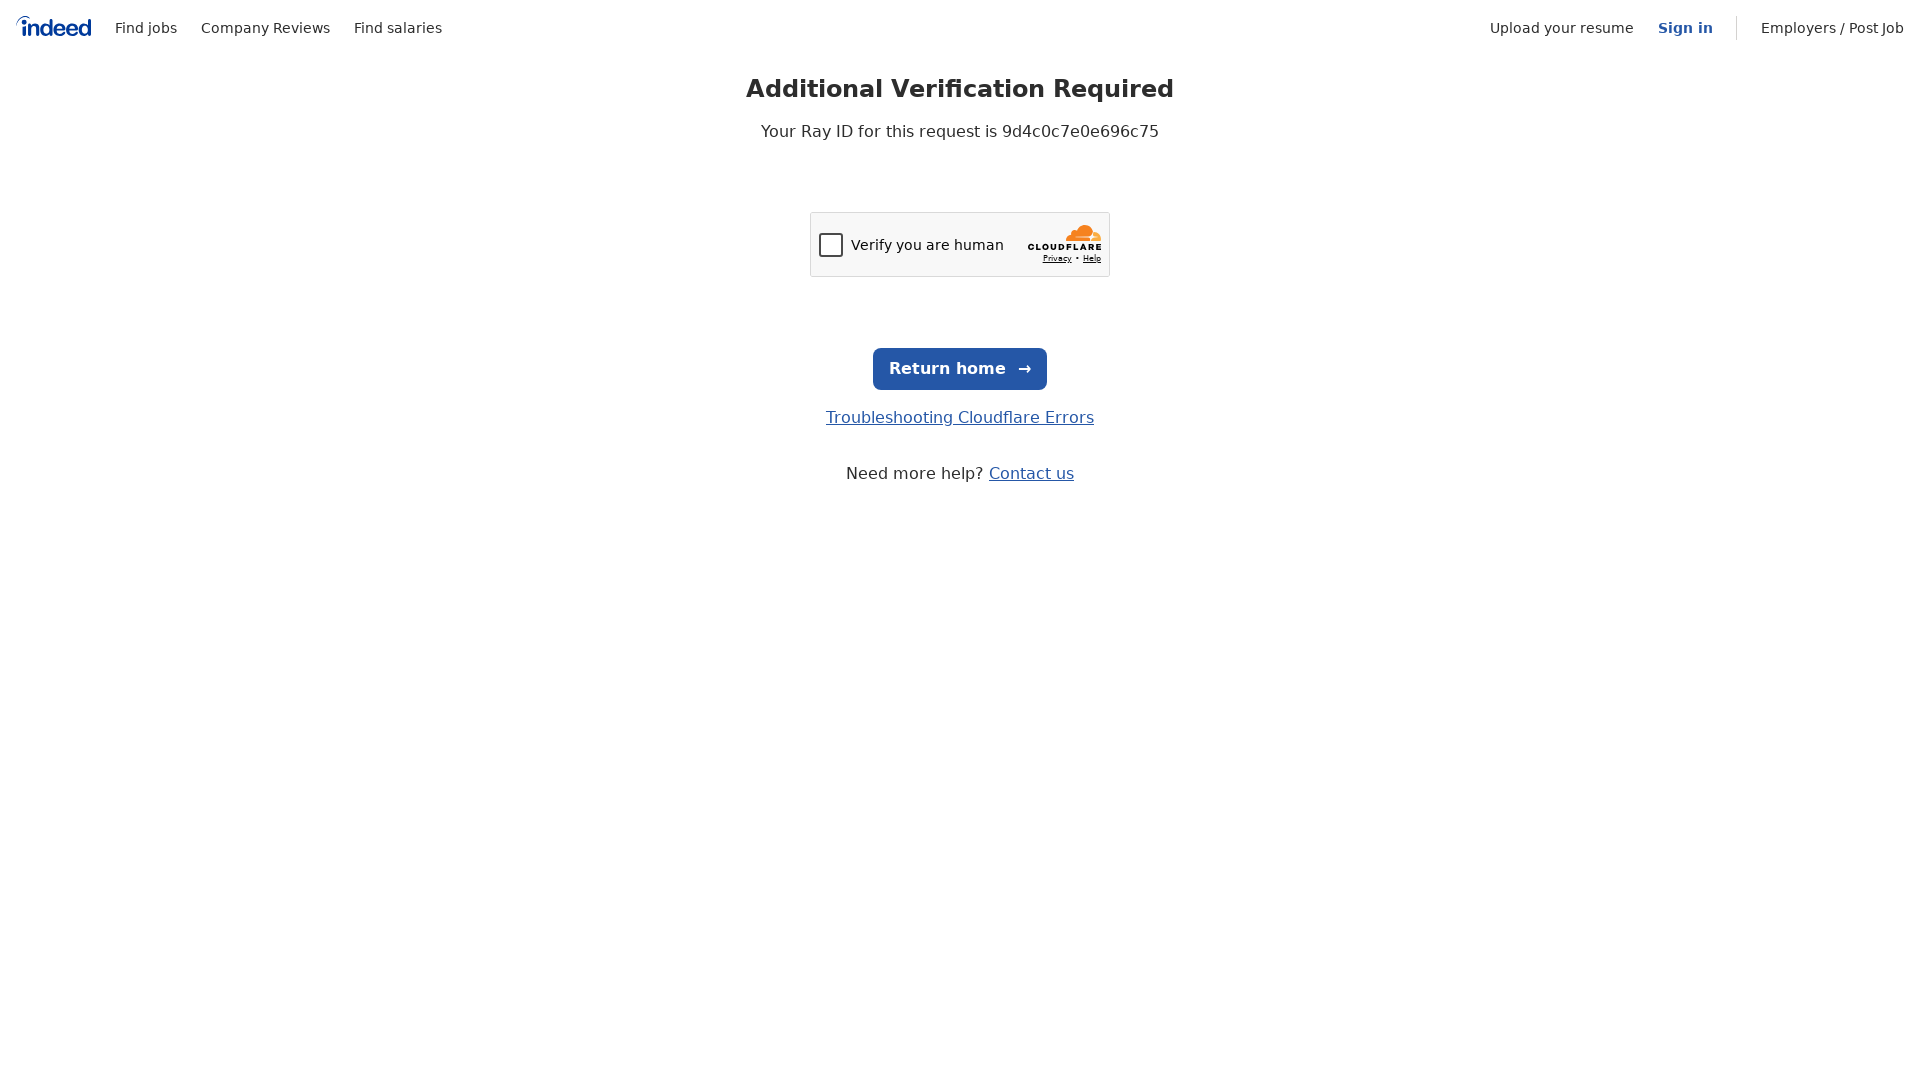

Indeed.com homepage loaded and DOM content is ready
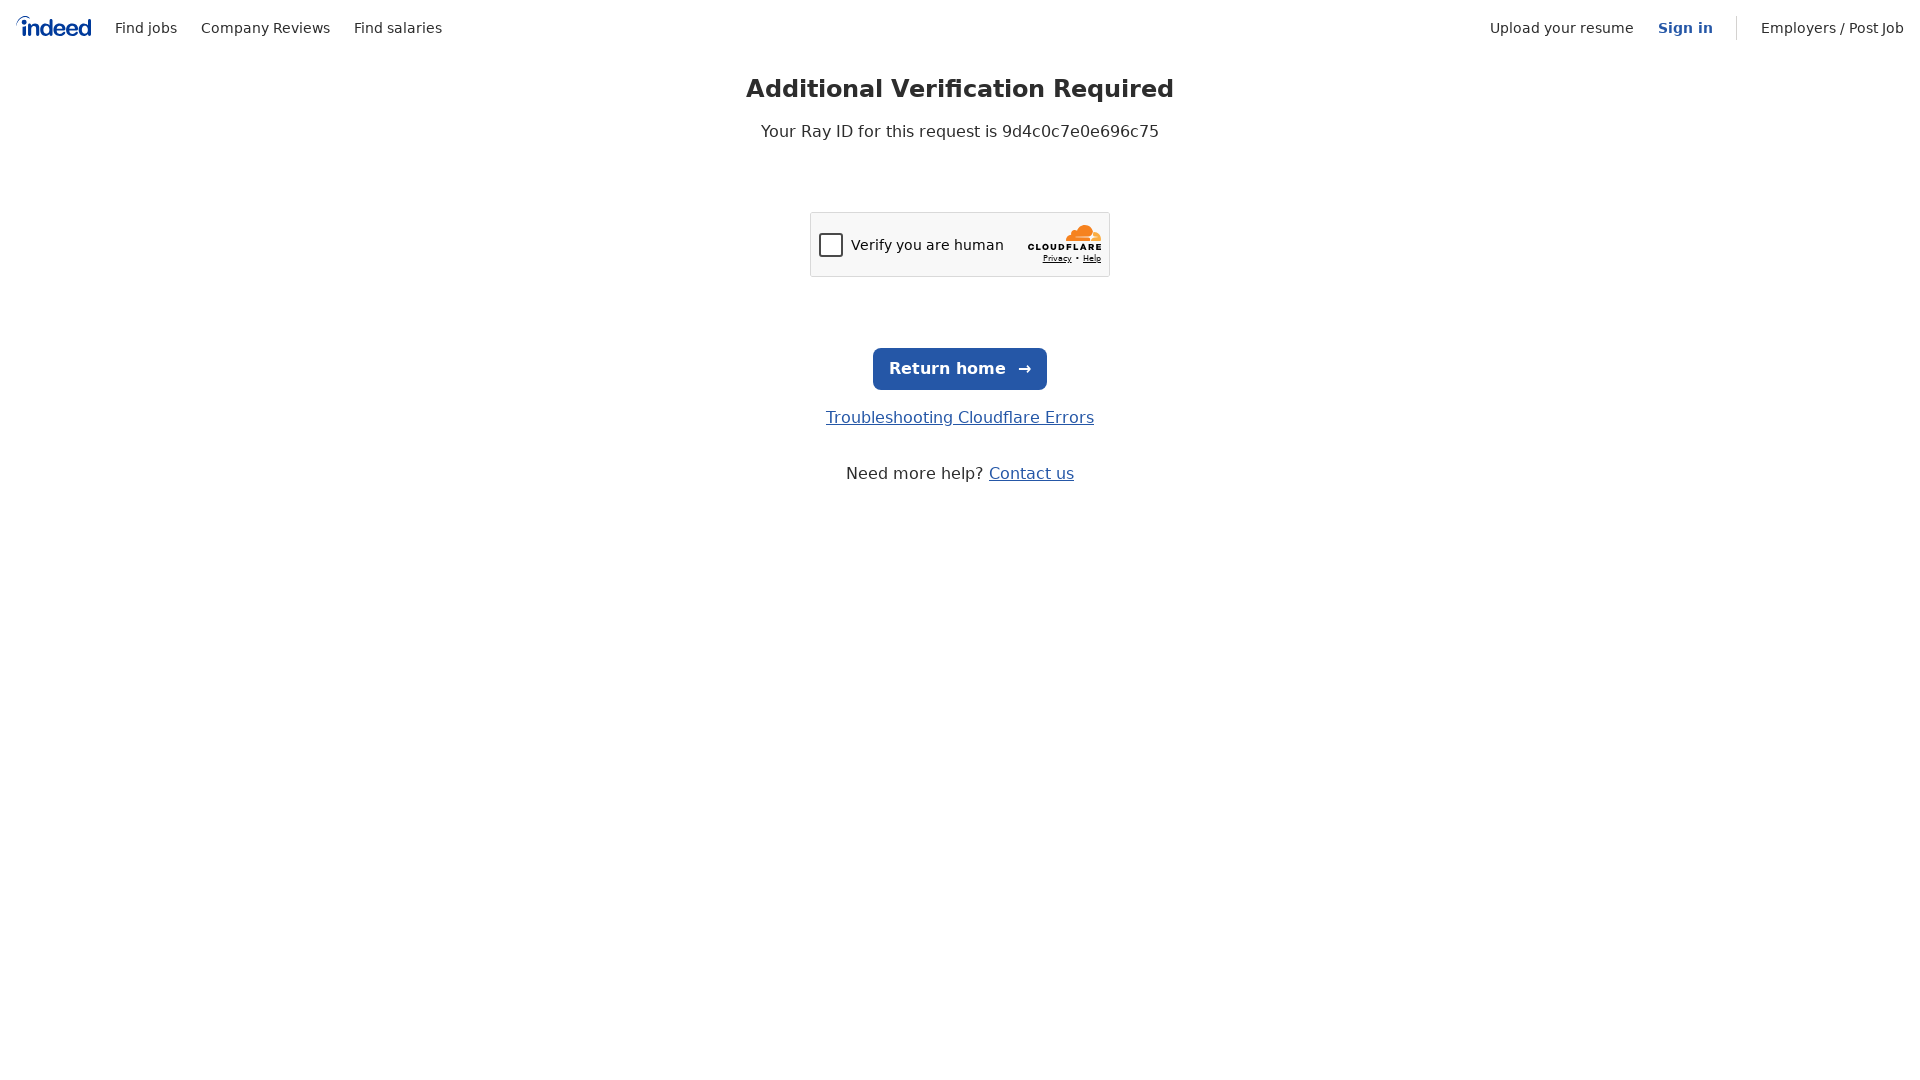

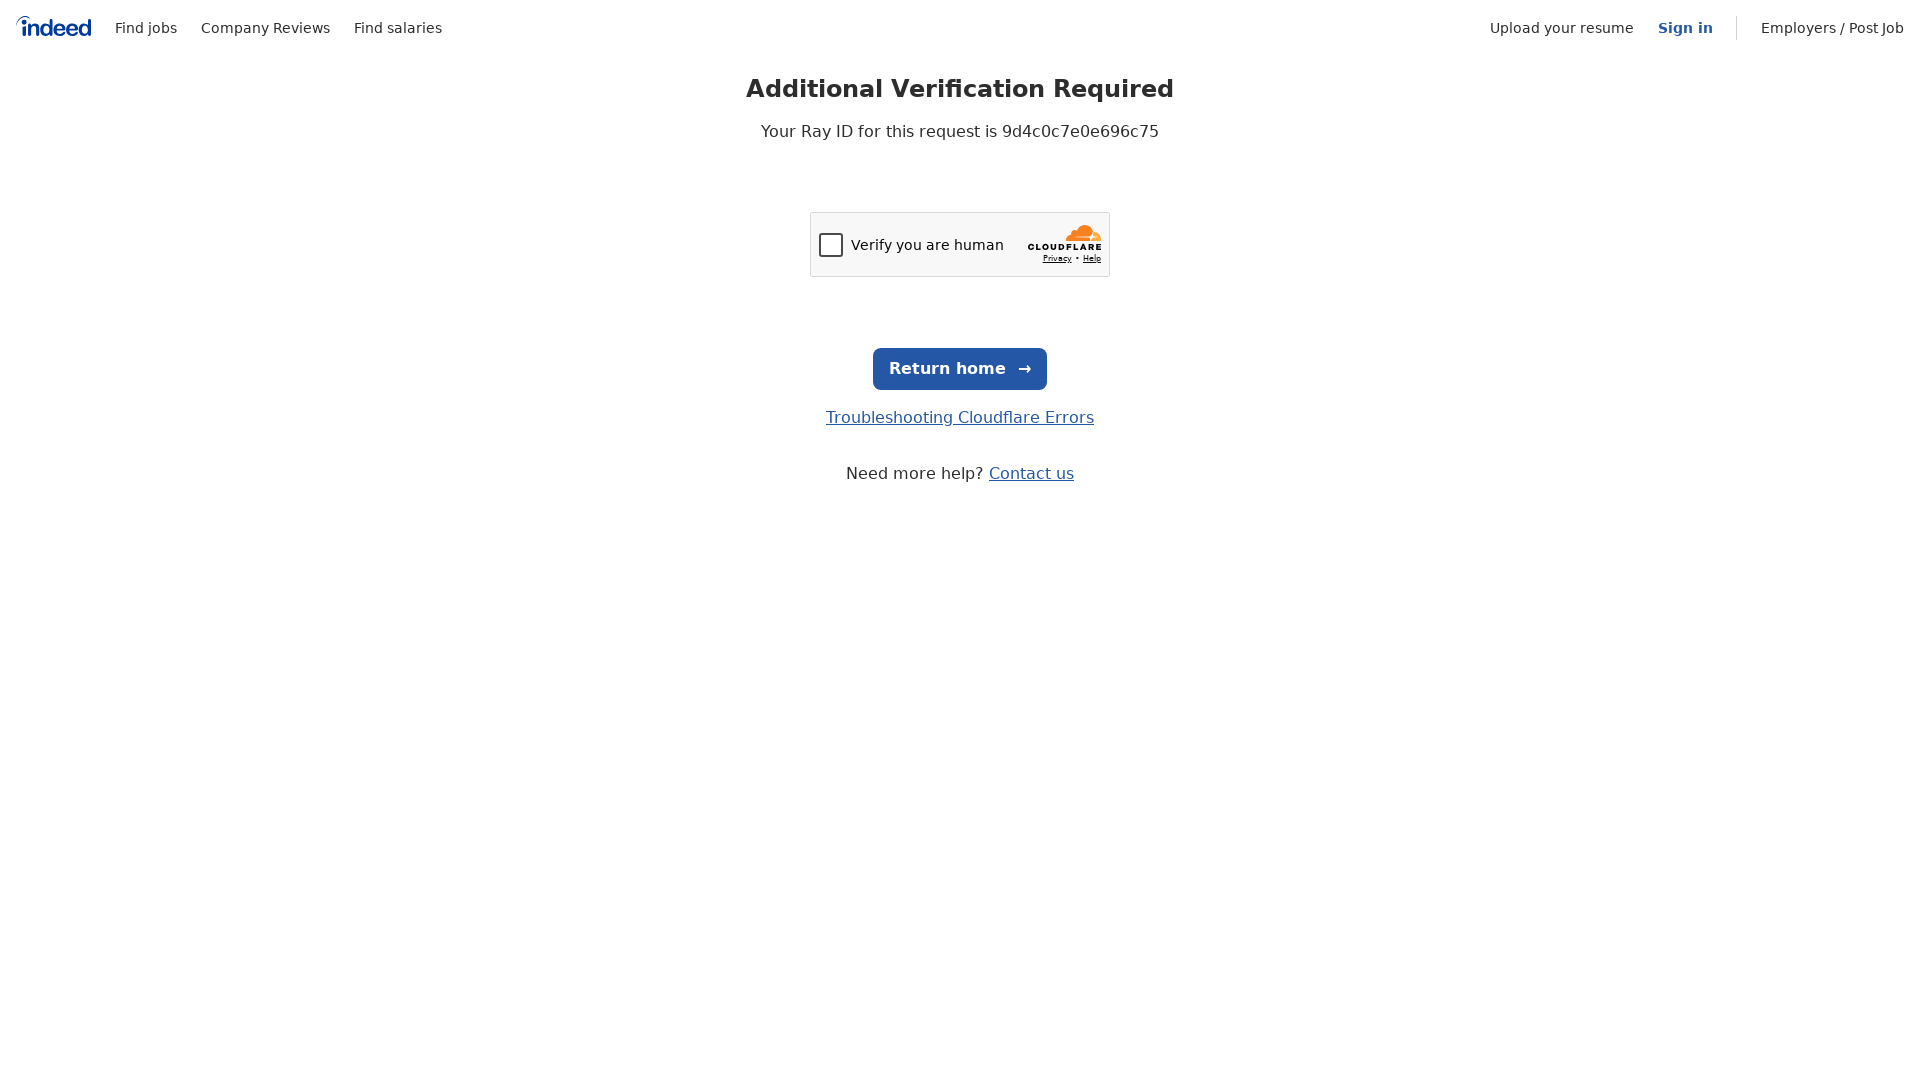